Navigates to The Internet test site and clicks on the Inputs link to access the inputs page

Starting URL: https://the-internet.herokuapp.com/

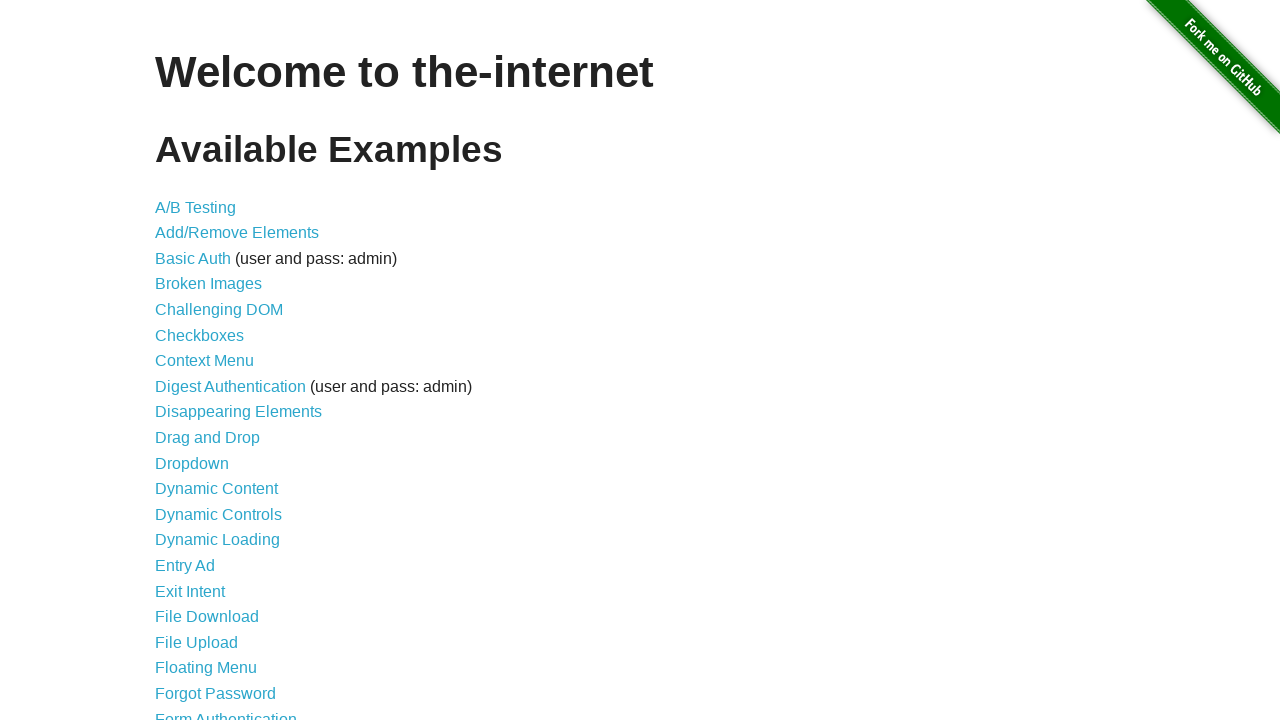

Navigated to The Internet test site home page
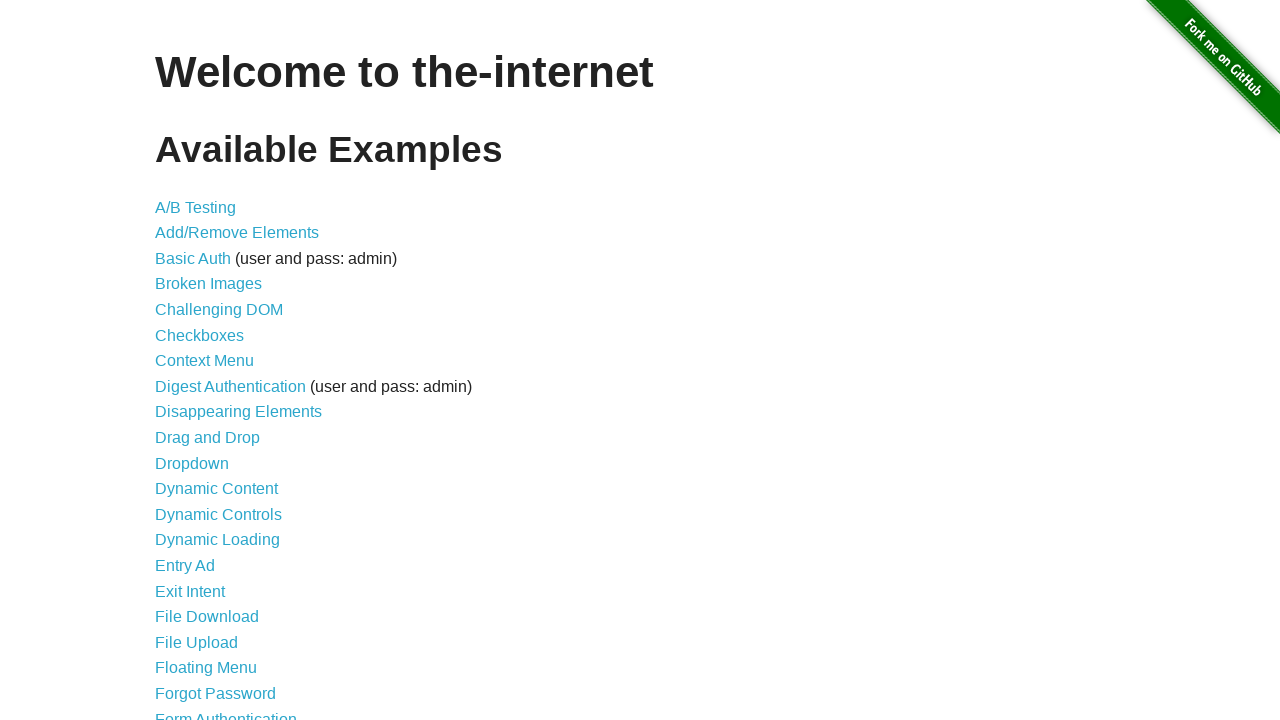

Clicked on the Inputs link at (176, 361) on a:has-text("Inputs")
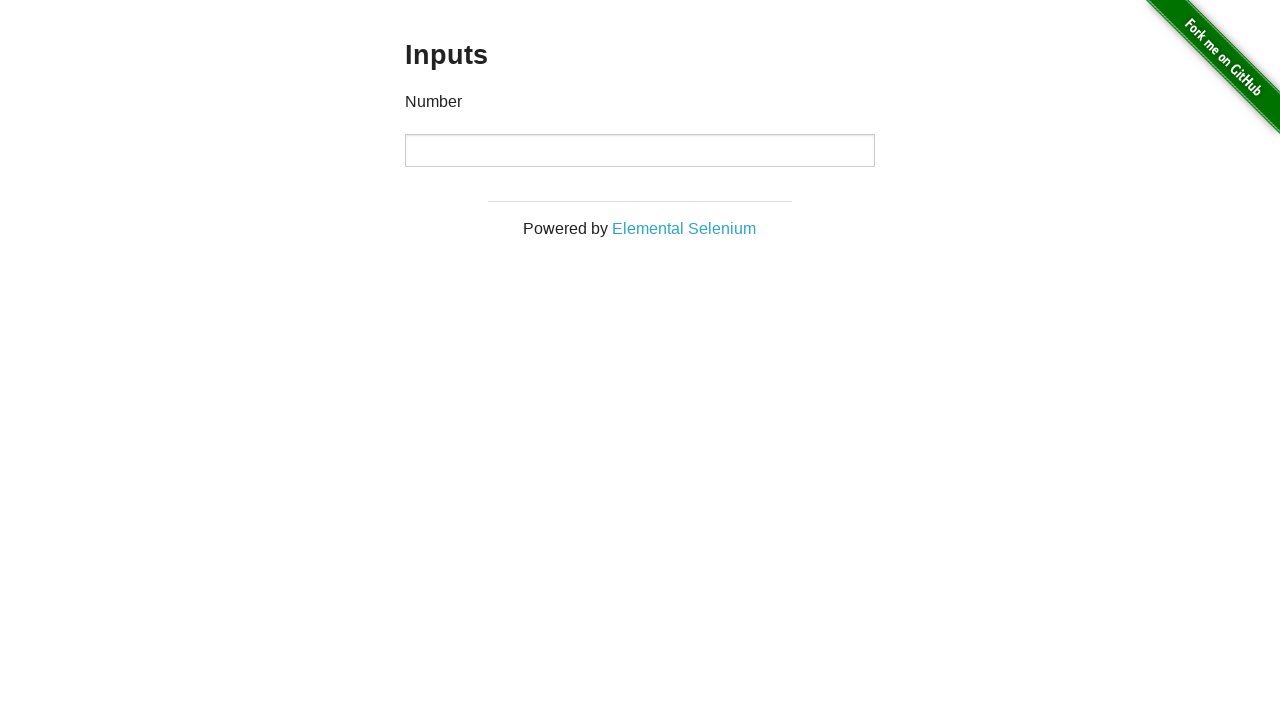

Waited for page to load with networkidle state
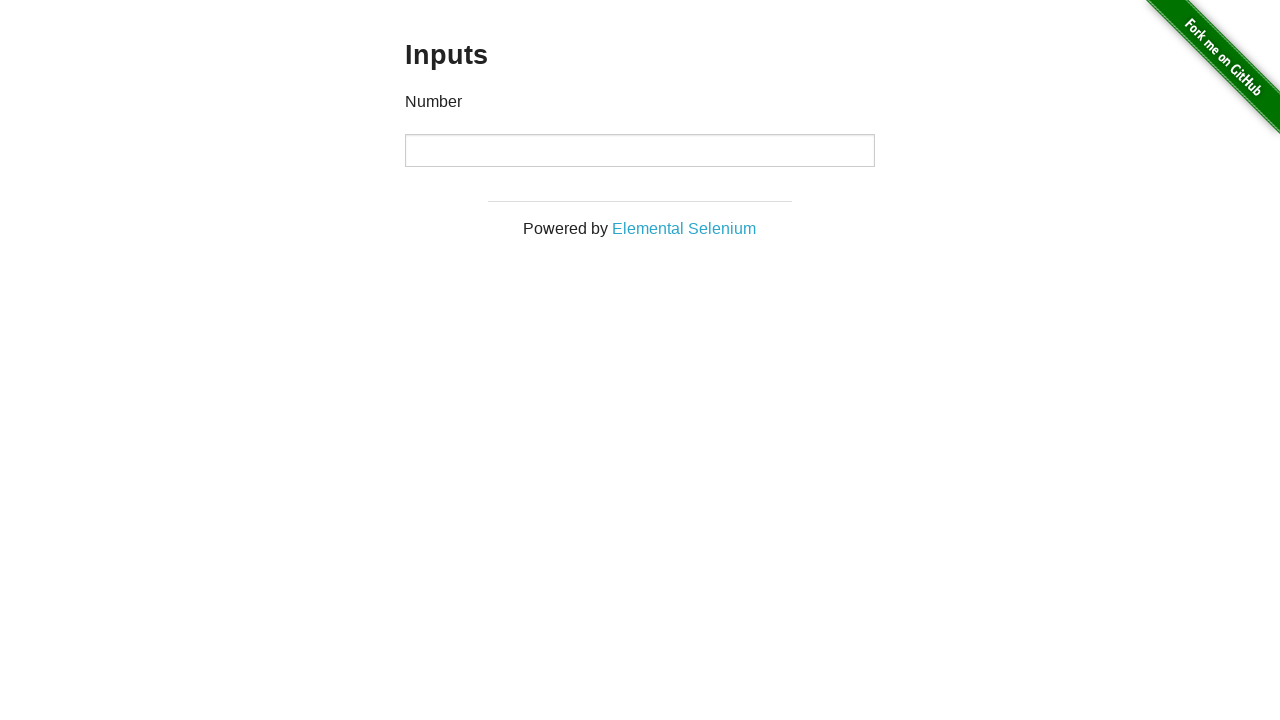

Retrieved all anchor tags on the page - found 2 links
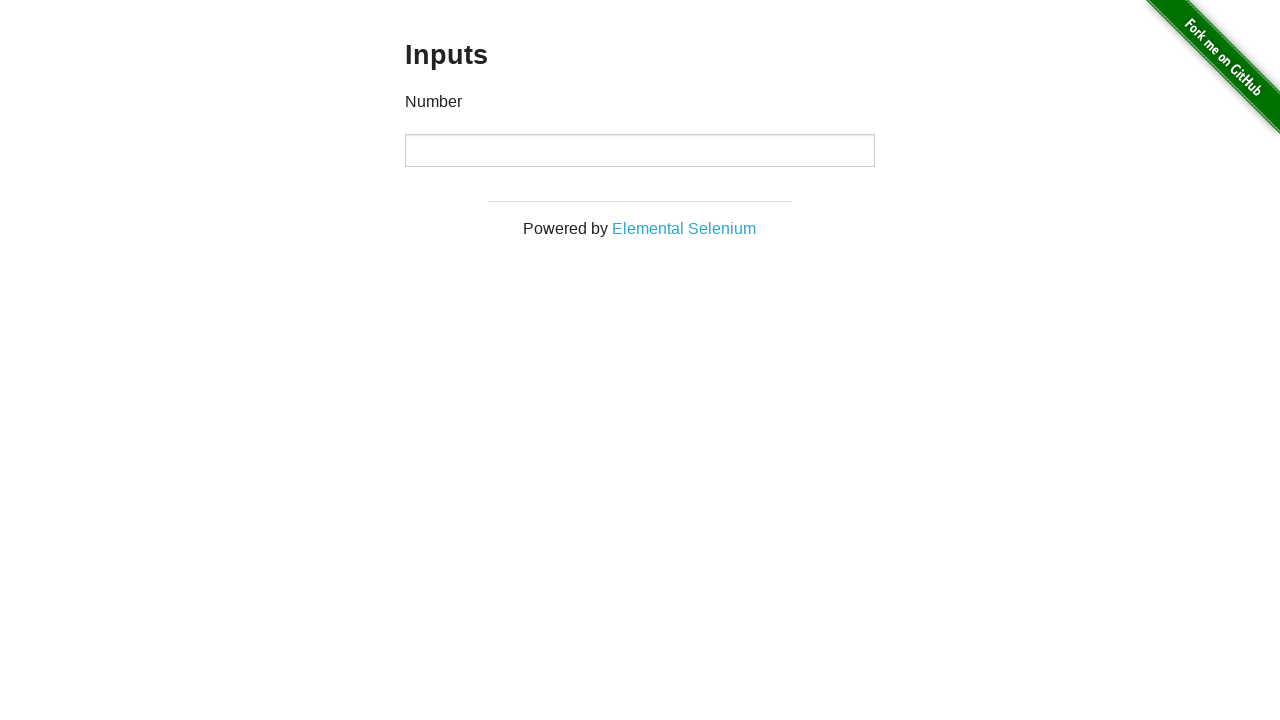

Retrieved page title: The Internet
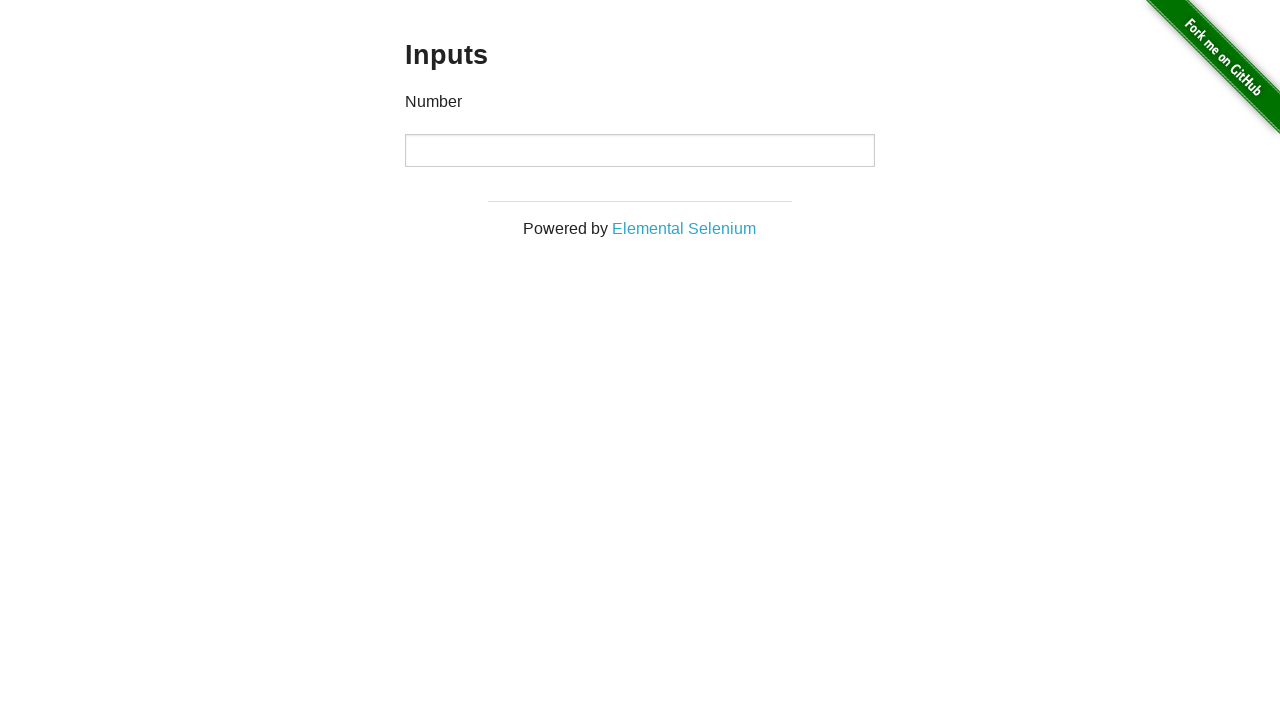

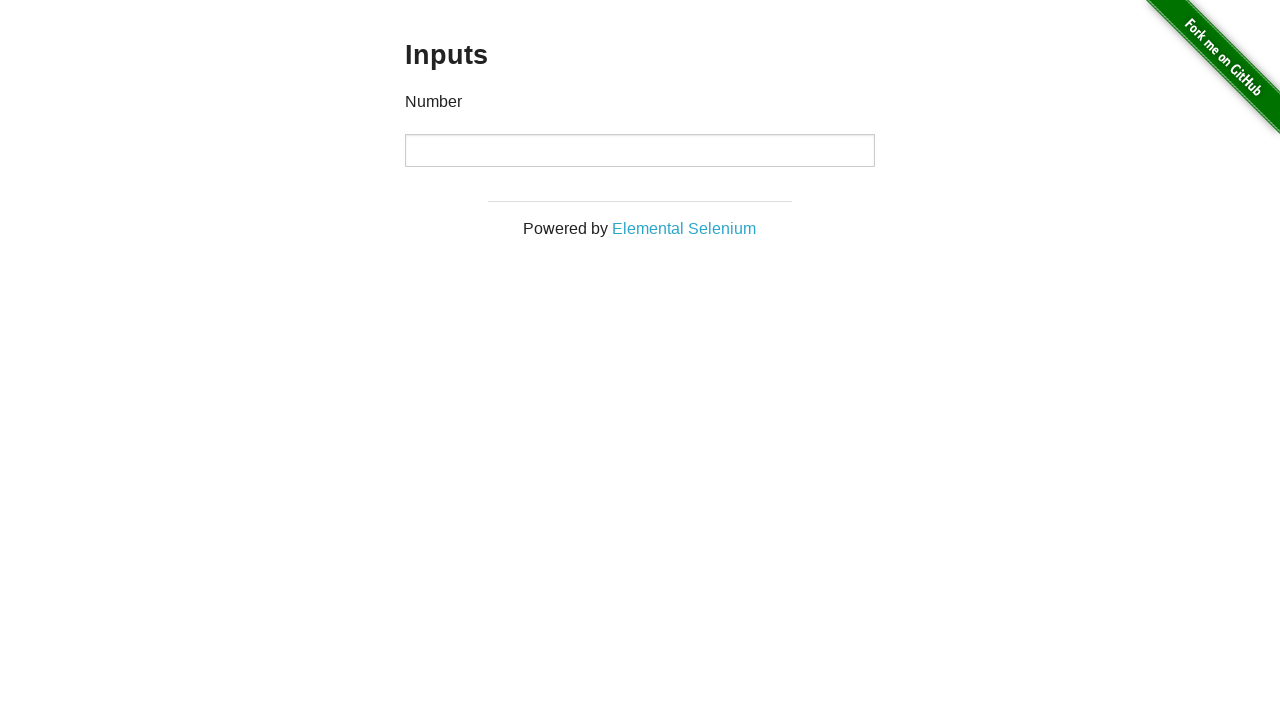